Tests a contact form by filling only the phone field and submitting, then verifies the result message displays the entered phone number

Starting URL: https://lm.skillbox.cc/qa_tester/module02/homework1/

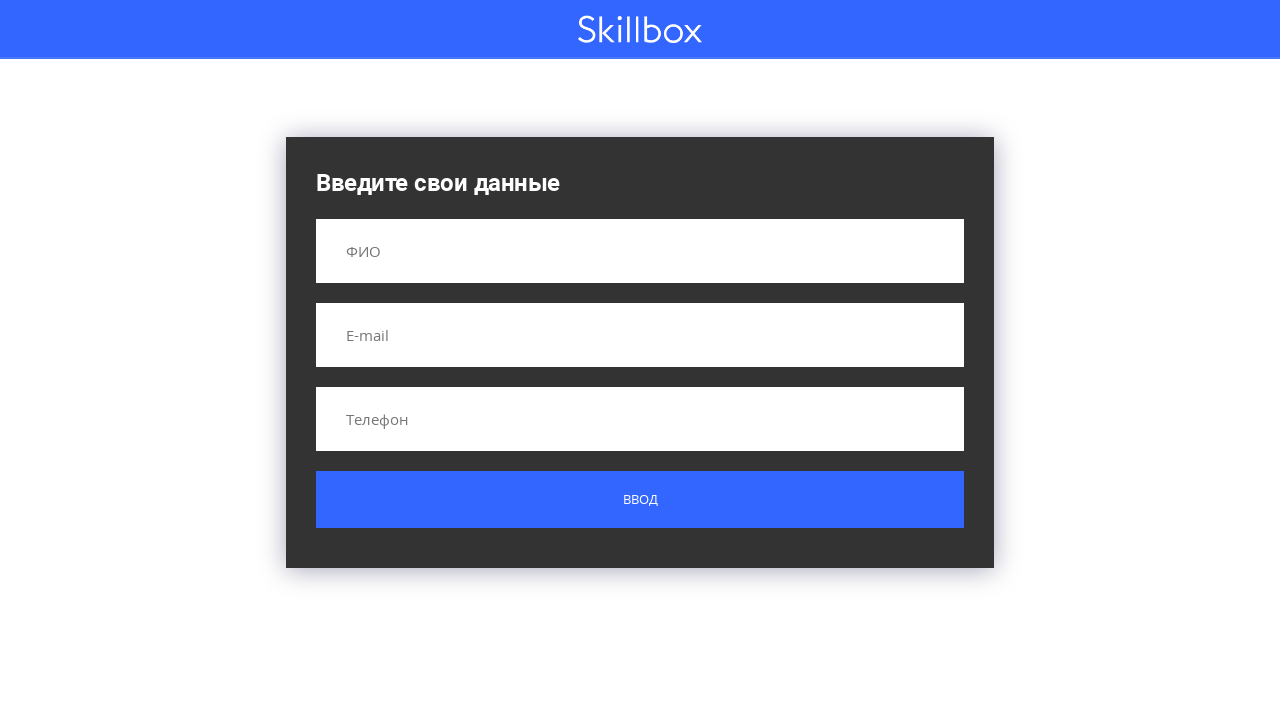

Filled phone field with '+375295971282' on input[name='phone']
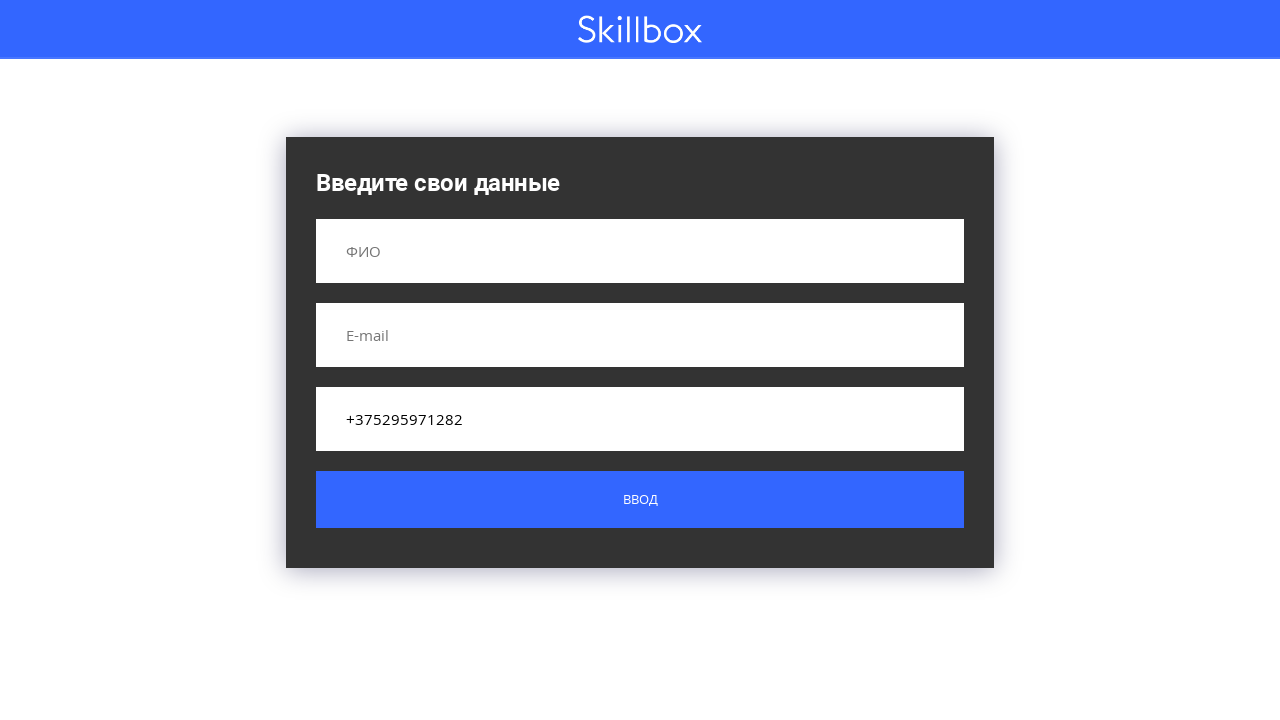

Clicked submit button to submit contact form at (640, 500) on .button
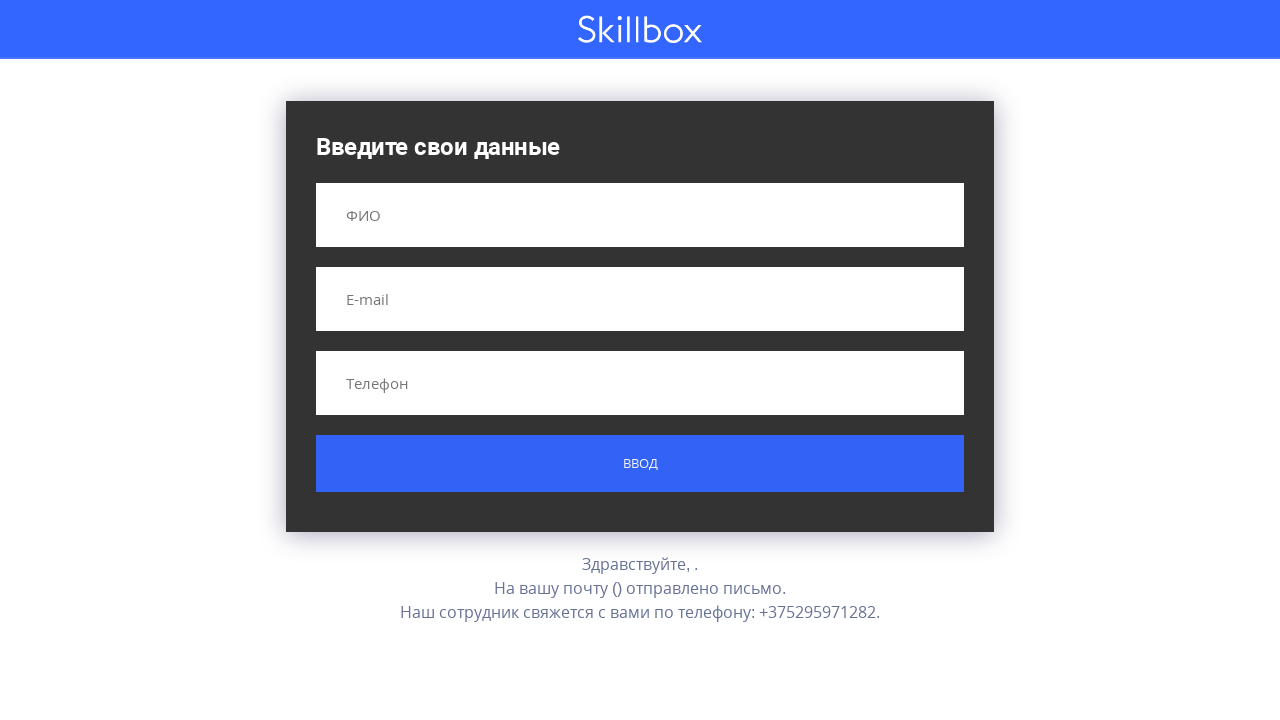

Result message appeared displaying the entered phone number
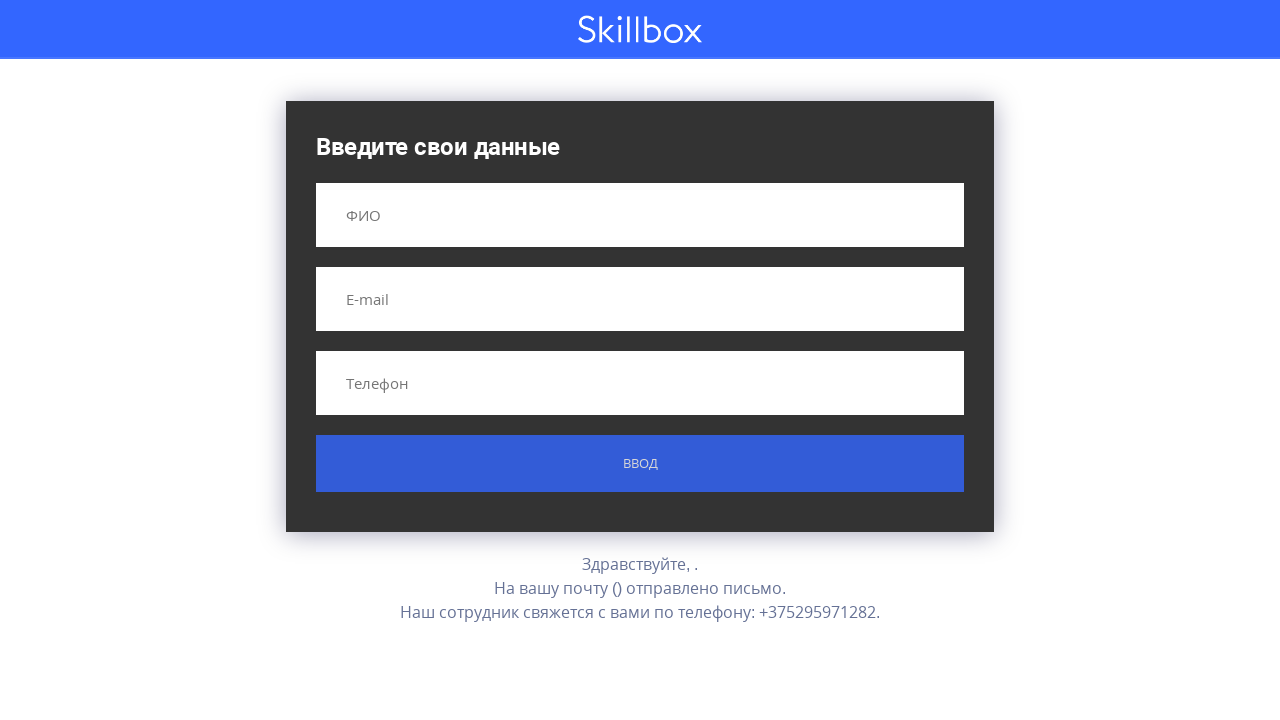

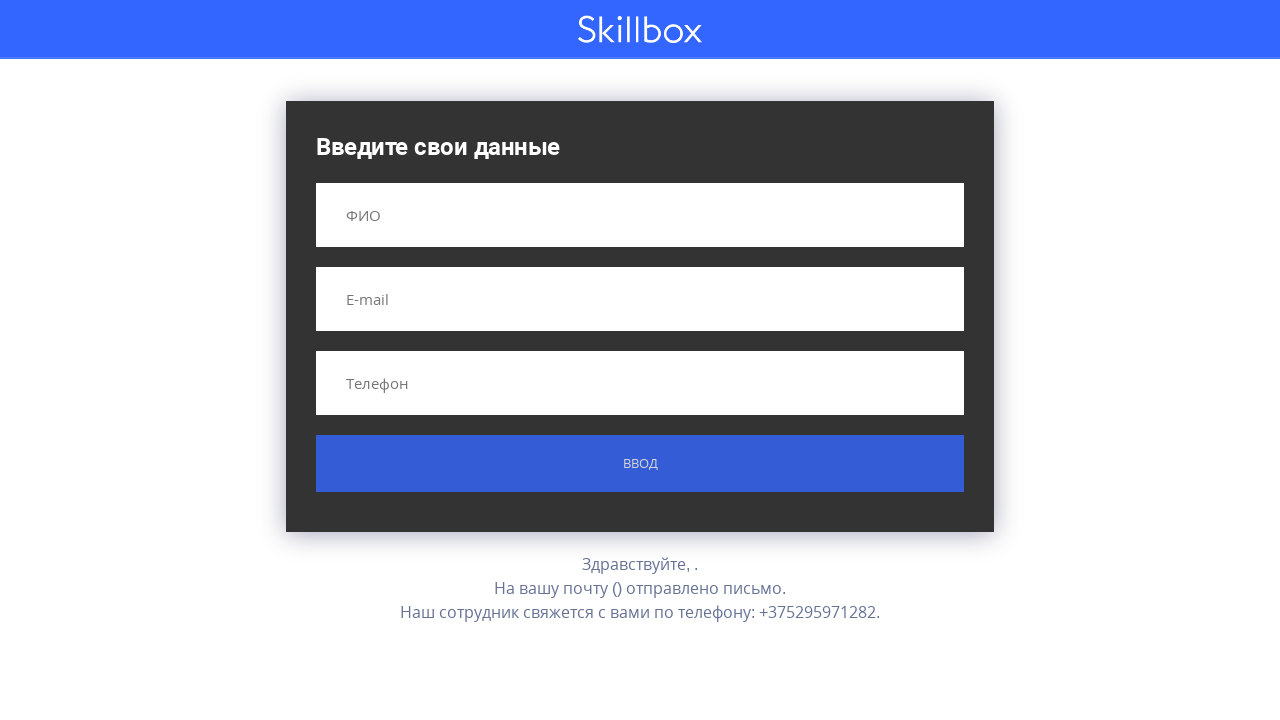